Tests scrolling functionality on a page and within a table, then verifies that the sum of values in a table column matches the displayed total

Starting URL: https://rahulshettyacademy.com/AutomationPractice/

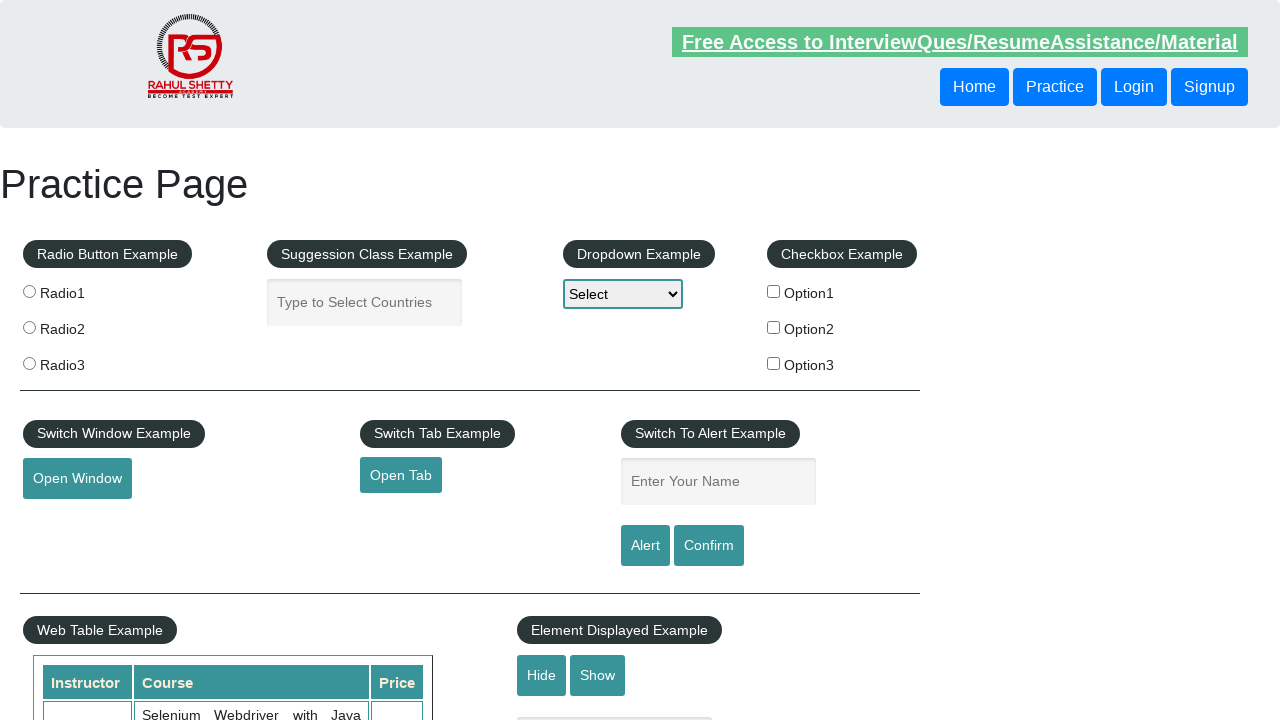

Scrolled down the page by 500 pixels
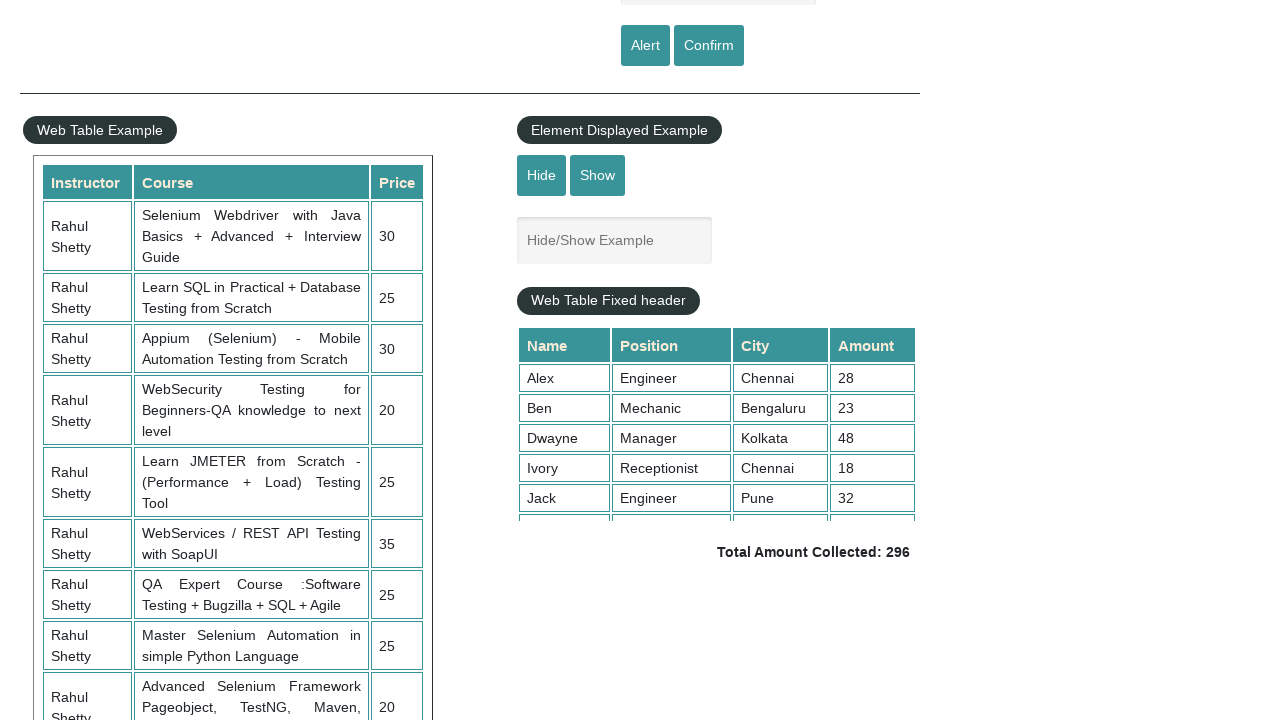

Waited 3000ms for scroll to complete
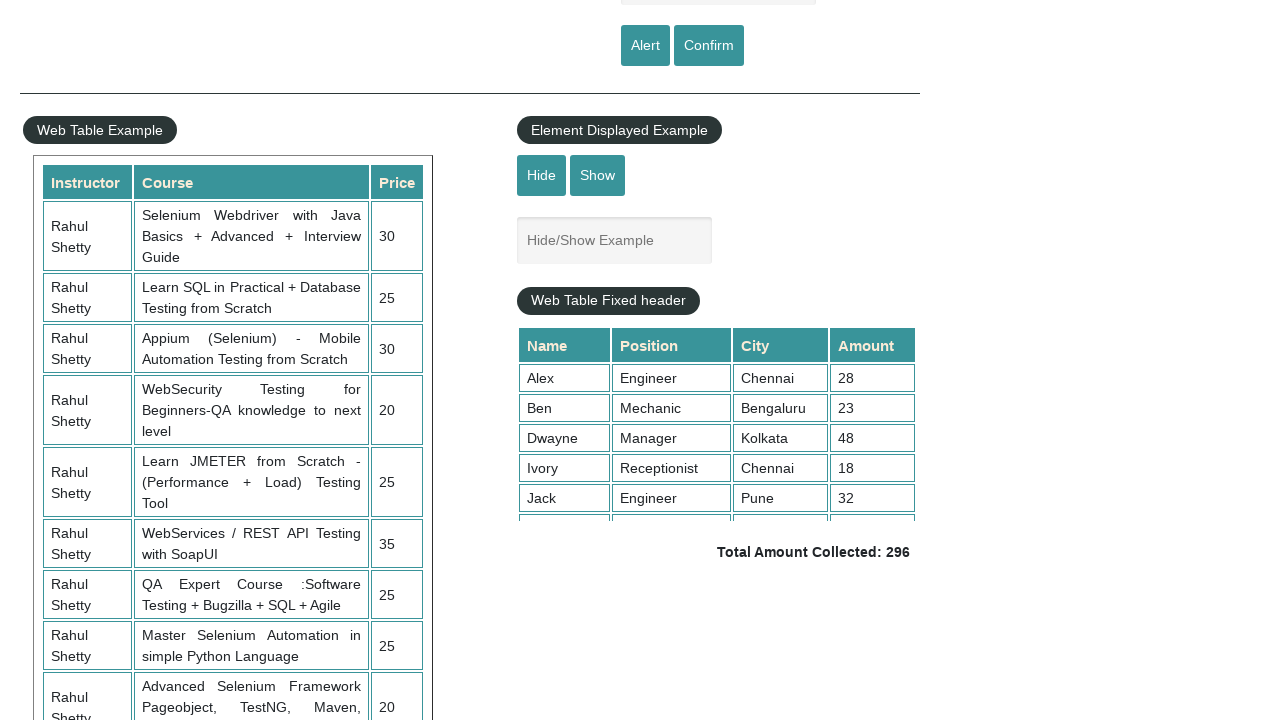

Scrolled within the fixed header table to position 5000
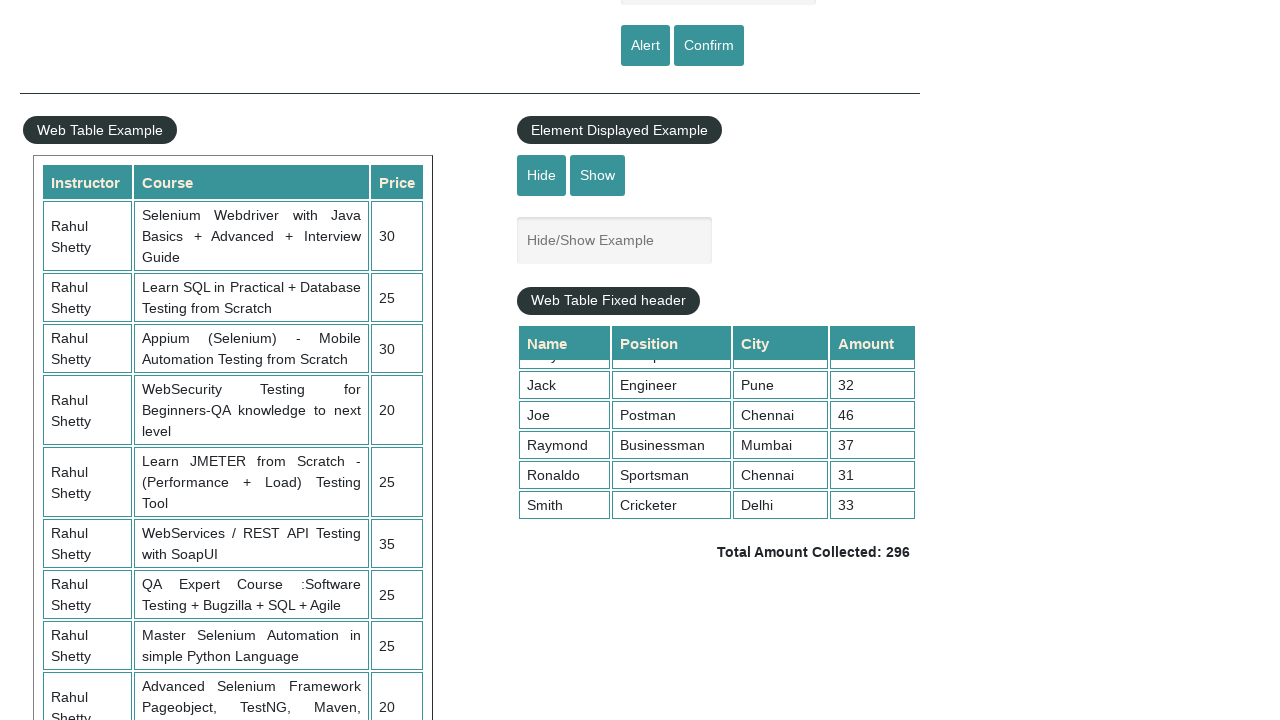

Retrieved all values from the 4th column of the table
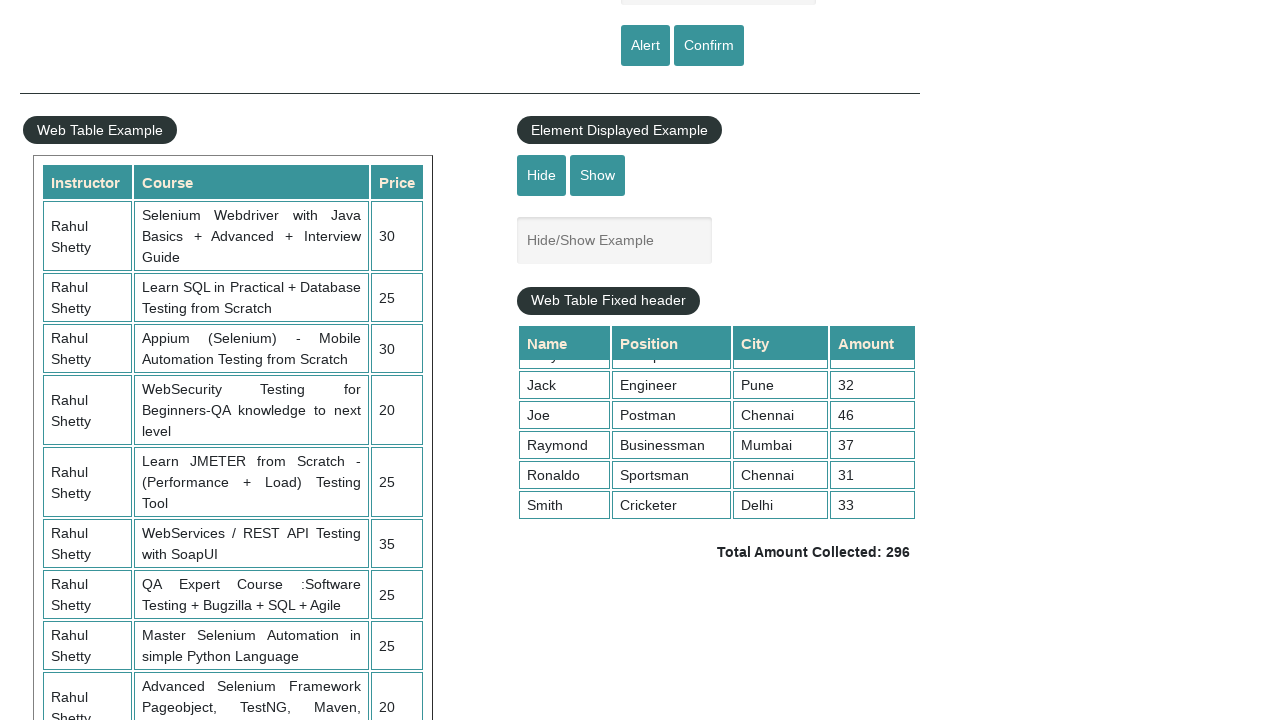

Calculated sum of all column values: 296
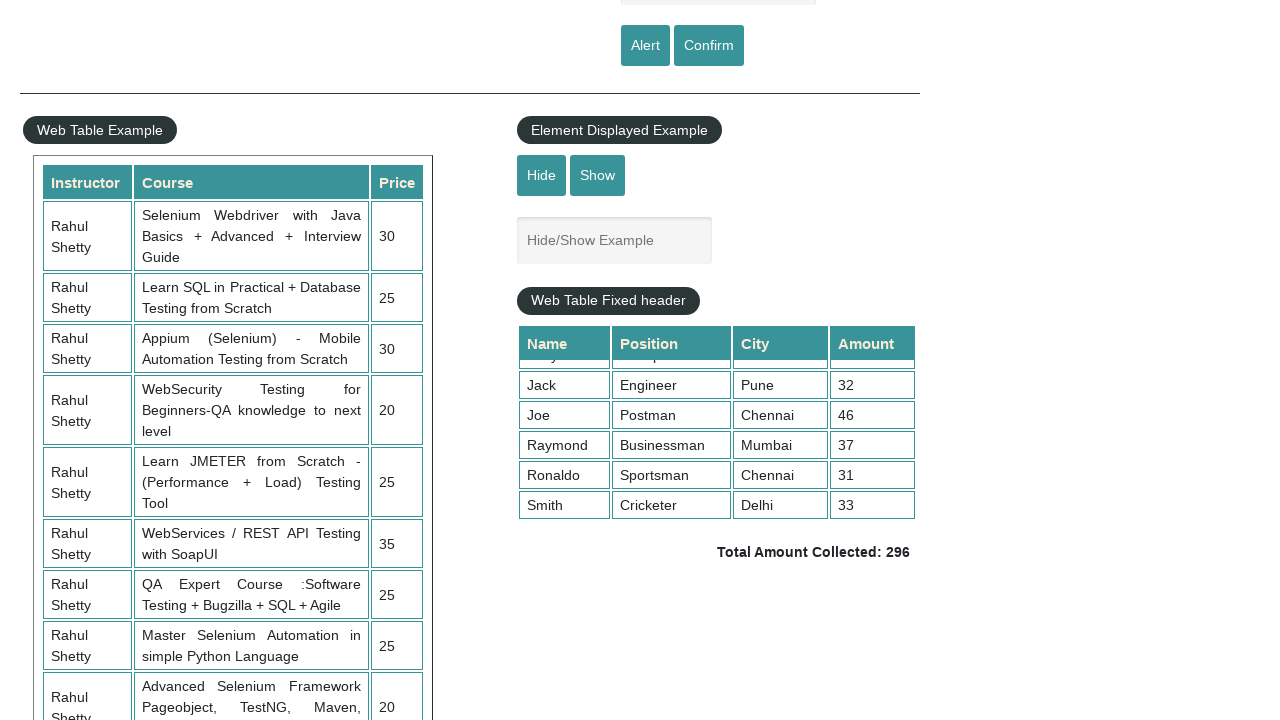

Retrieved displayed total amount text
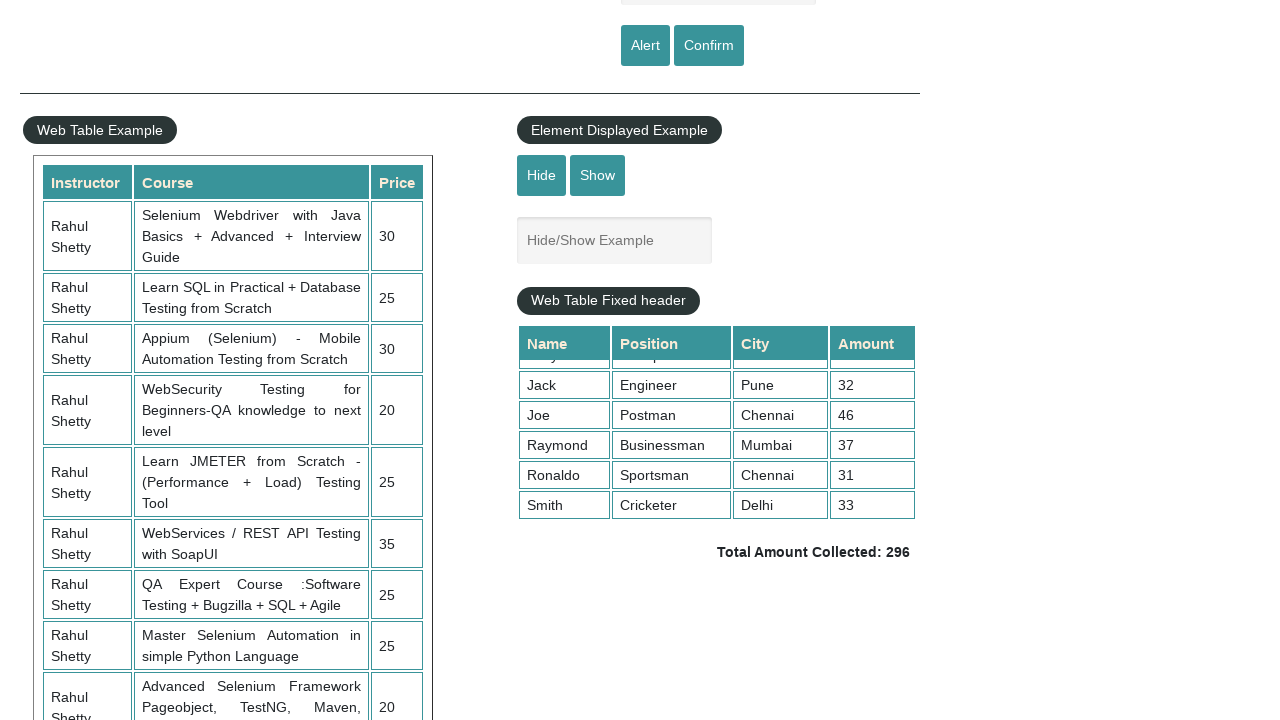

Parsed displayed total: 296
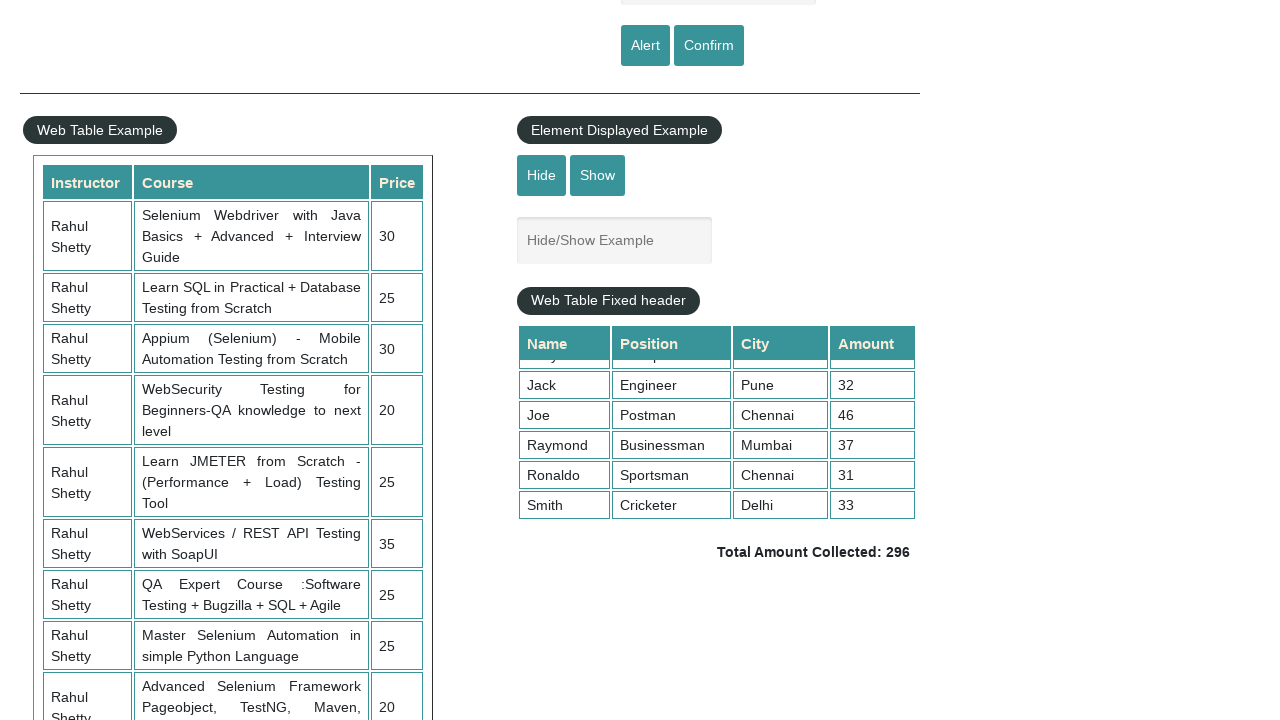

Verified that calculated sum (296) matches displayed total (296)
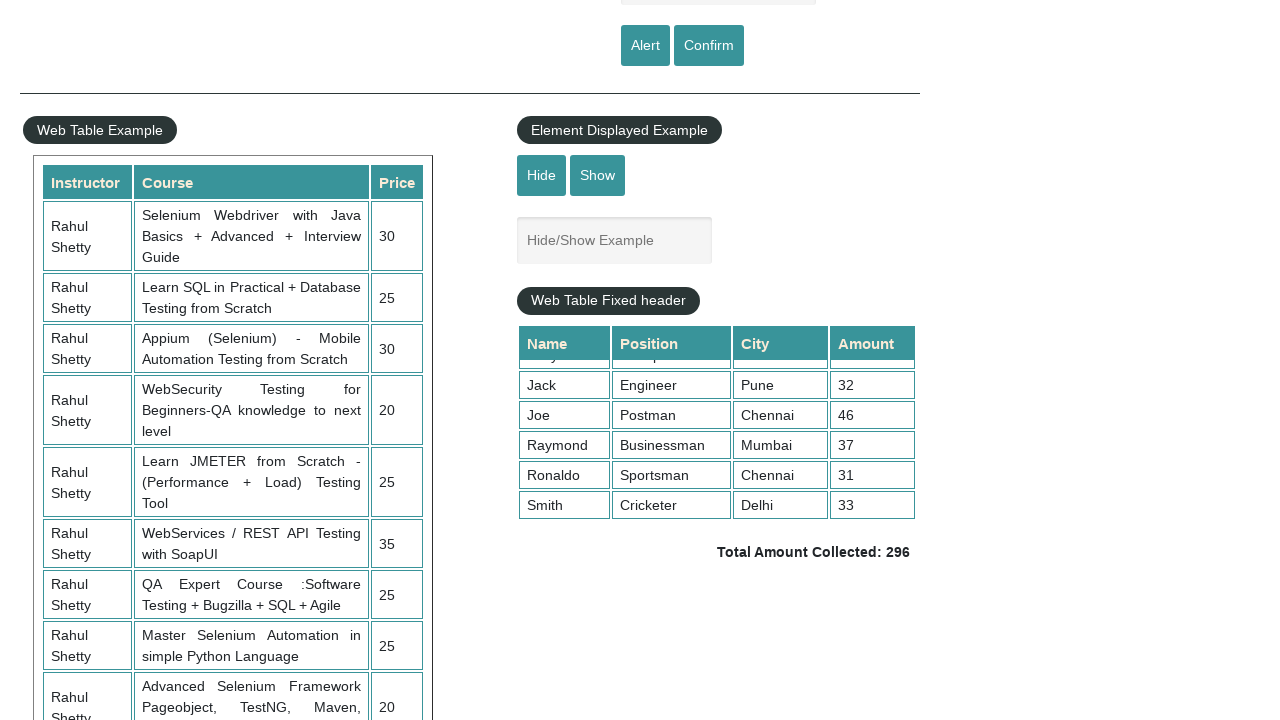

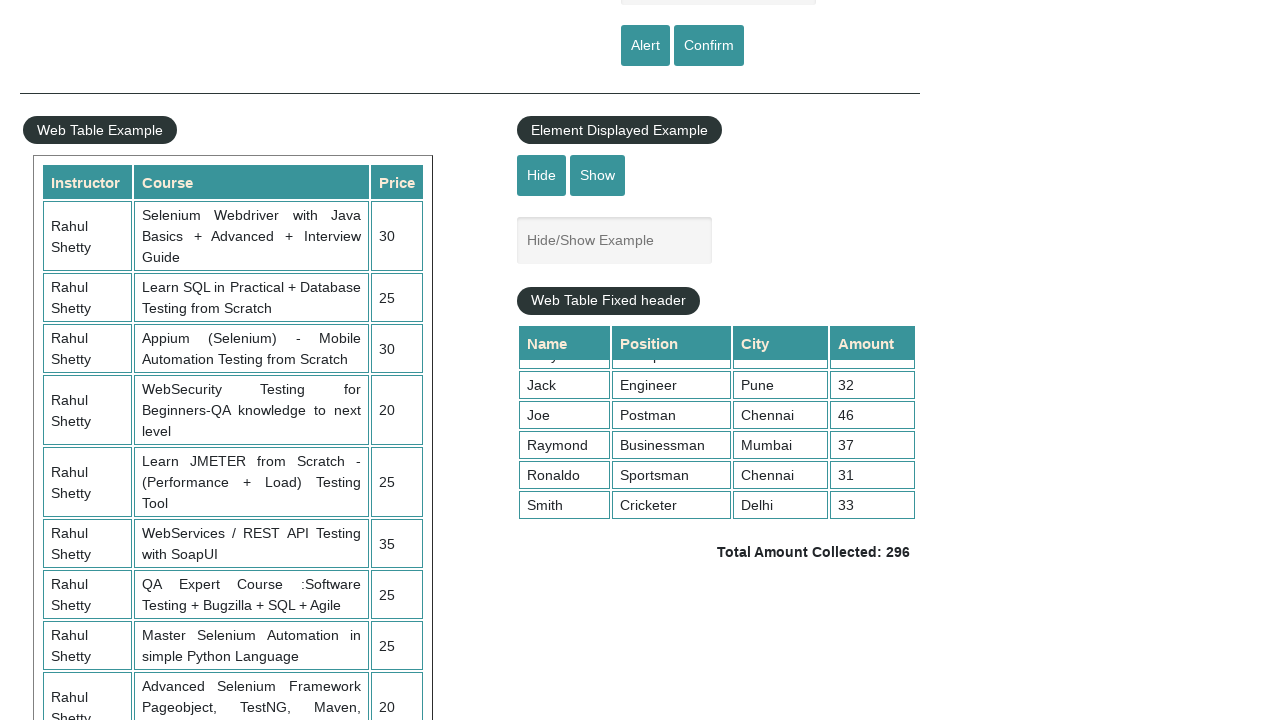